Tests various alert interactions including simple alerts, timed alerts, confirmation dialogs, and prompt dialogs on a demo page

Starting URL: https://demoqa.com/alerts

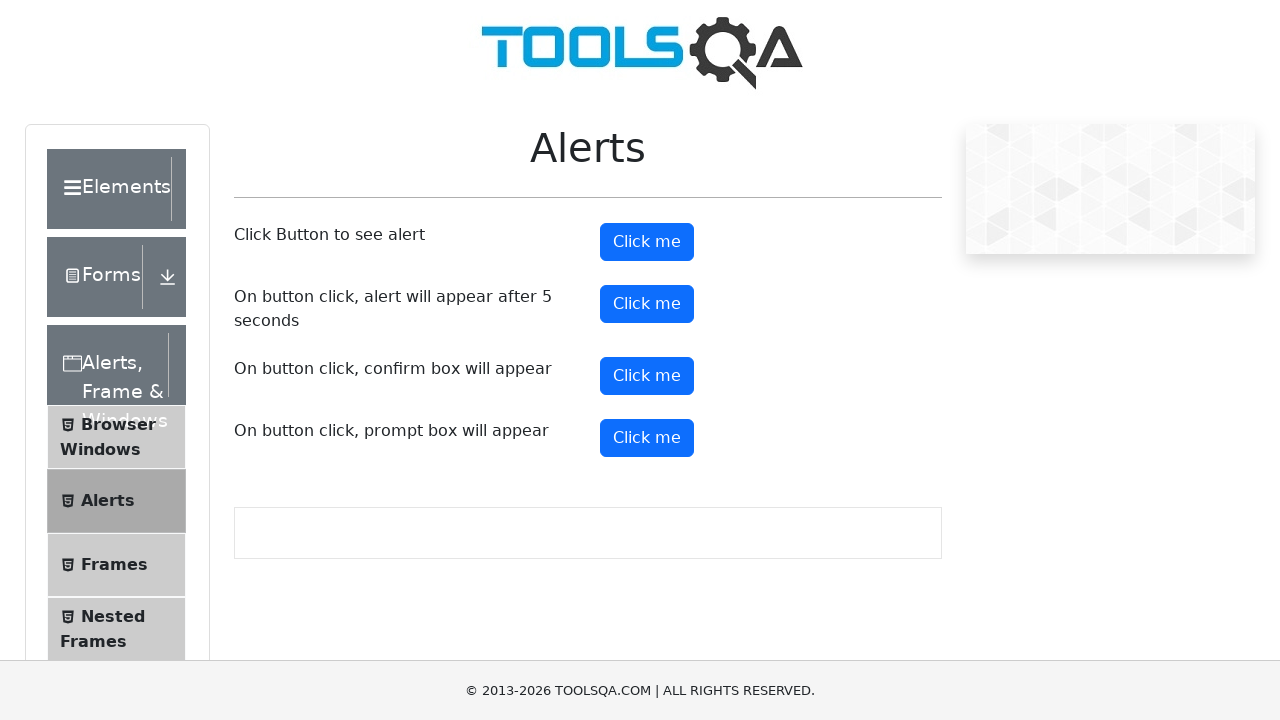

Clicked button to trigger simple alert at (647, 242) on #alertButton
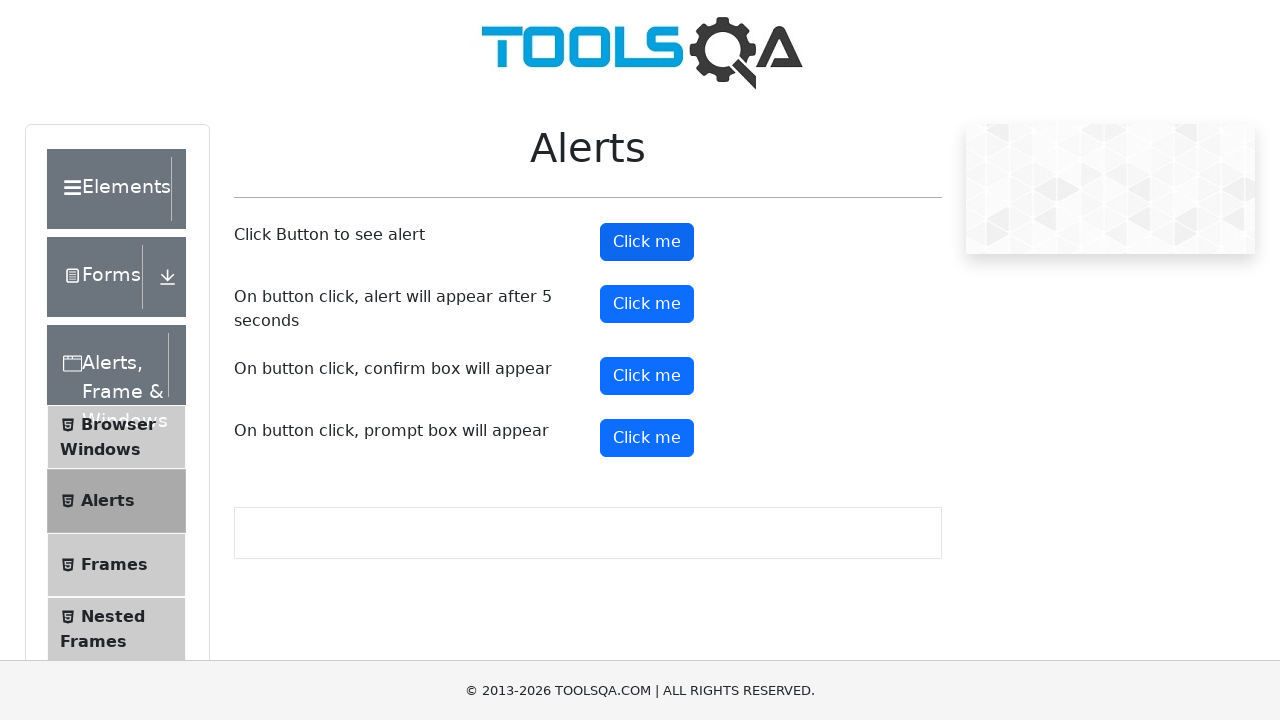

Set up dialog handler to accept simple alert
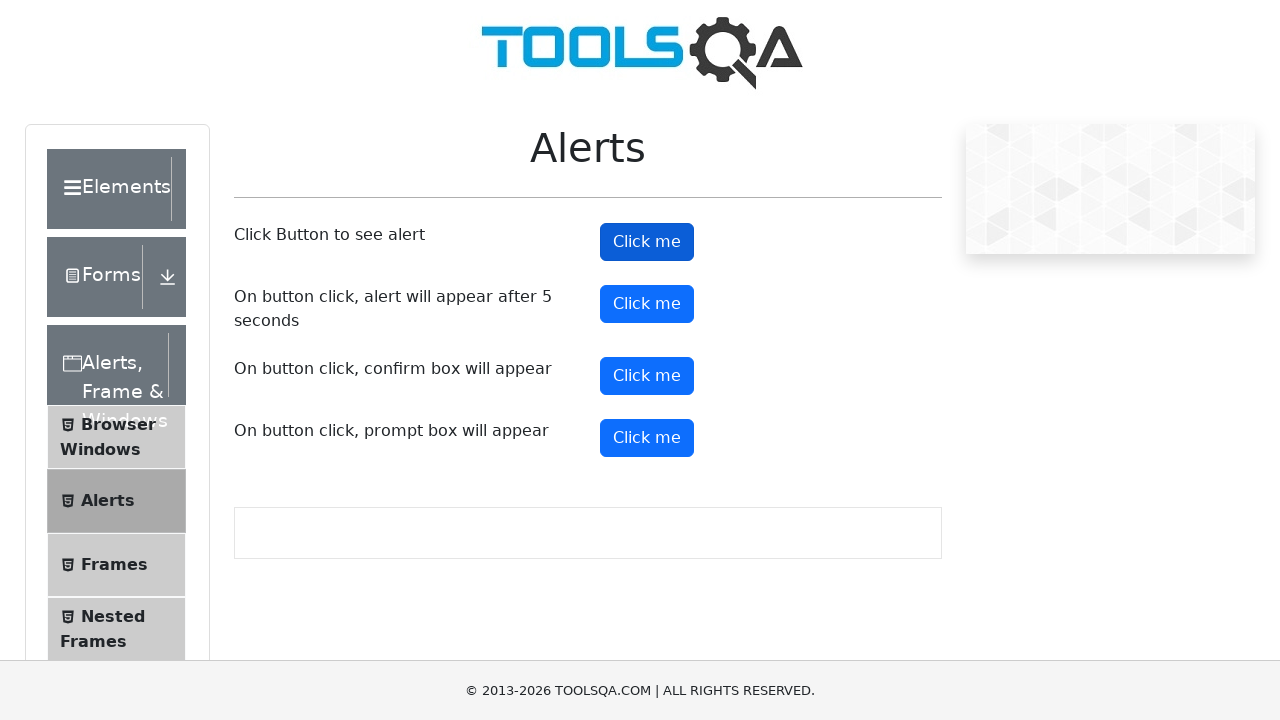

Clicked button to trigger timed alert at (647, 304) on #timerAlertButton
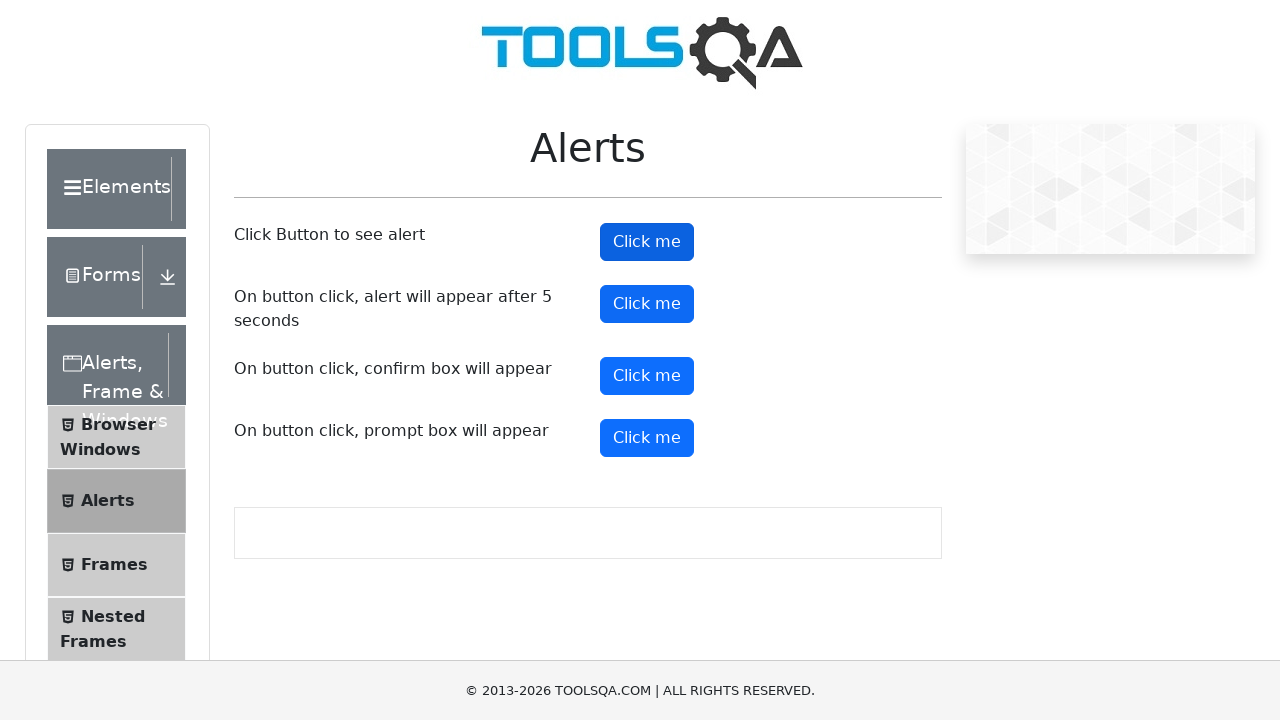

Waited 5.5 seconds for timed alert to appear
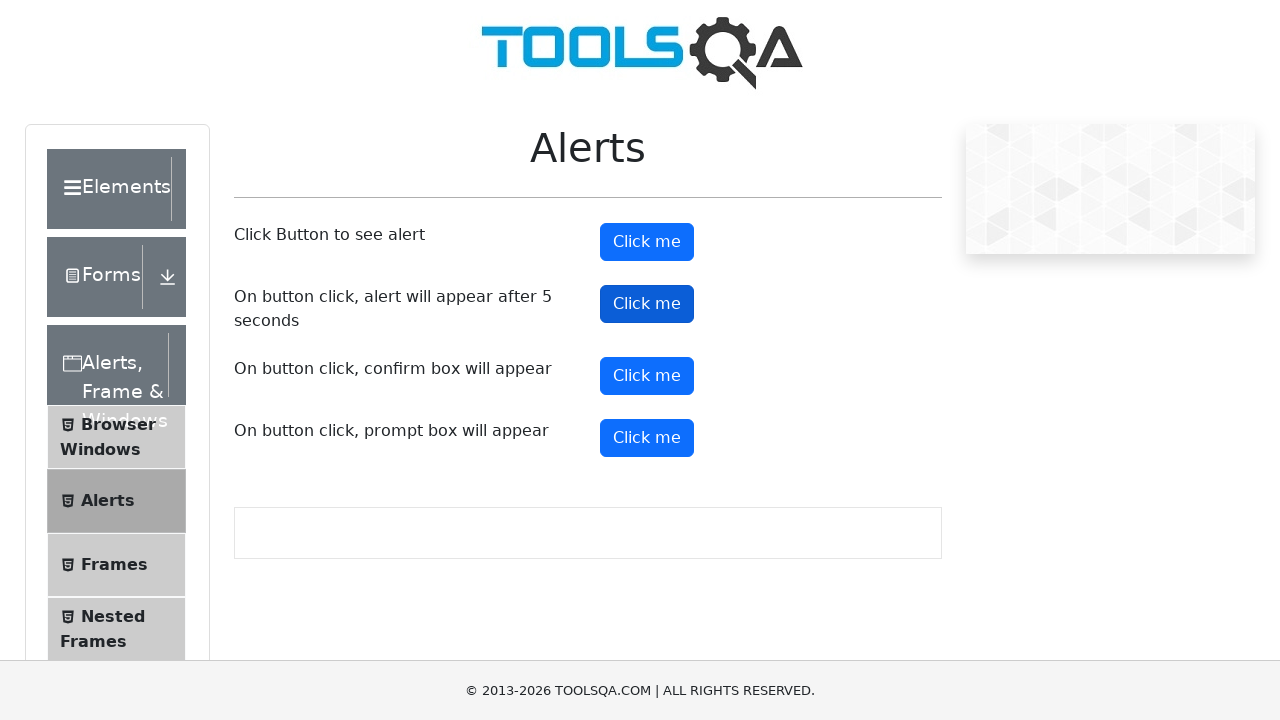

Clicked confirm button to trigger confirmation dialog at (647, 376) on #confirmButton
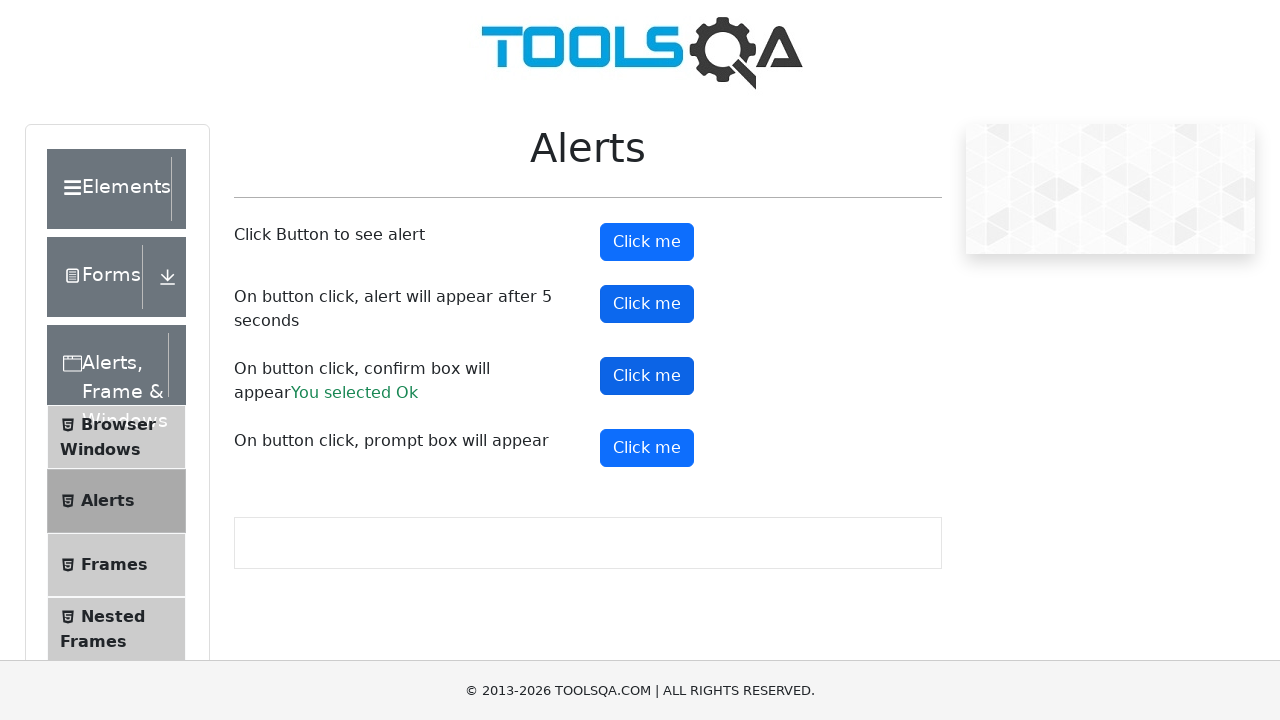

Set up dialog handler to dismiss confirmation dialog
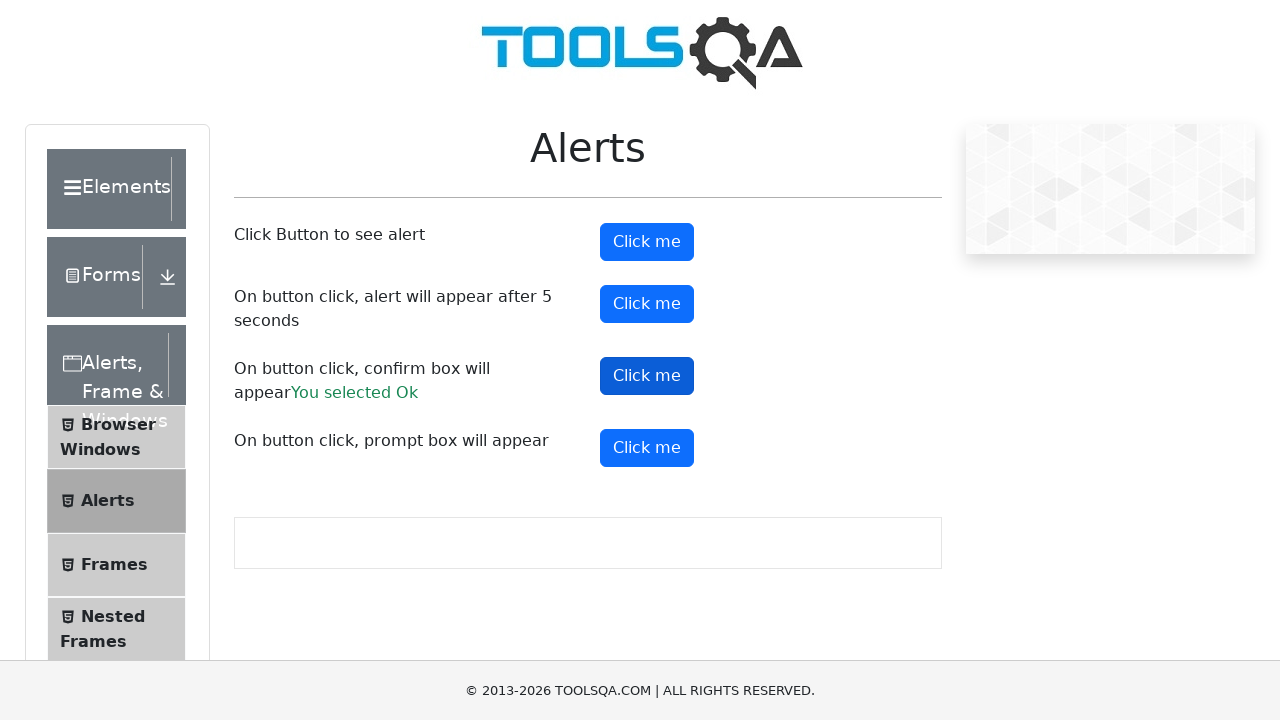

Clicked confirm button again to trigger second confirmation dialog at (647, 376) on #confirmButton
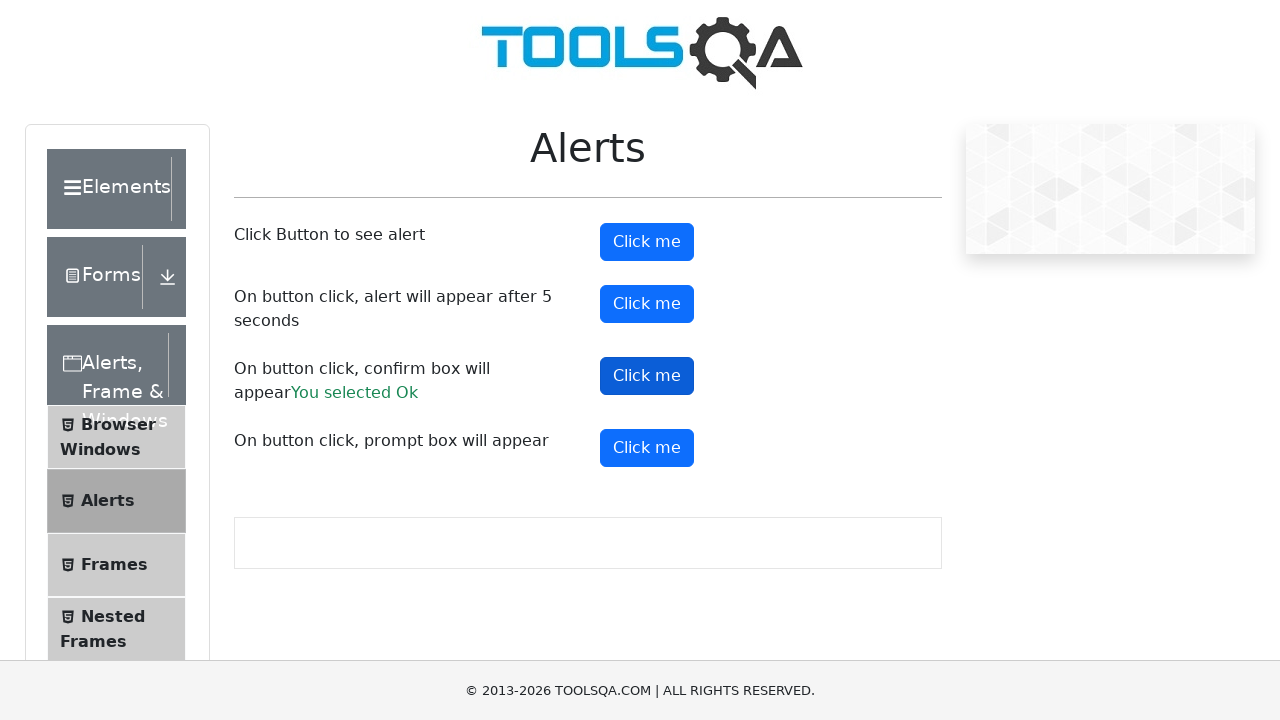

Set up dialog handler to accept prompt with input 'gyanesh'
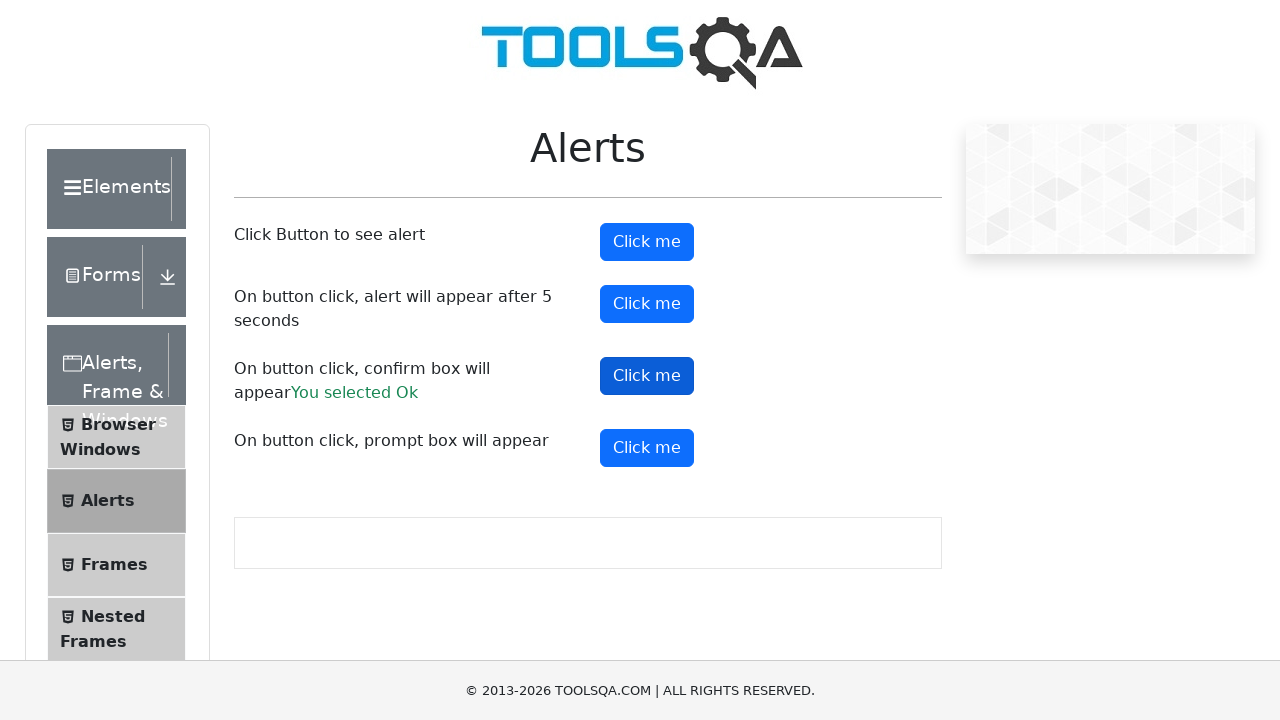

Clicked prompt button to trigger prompt dialog at (647, 448) on #promtButton
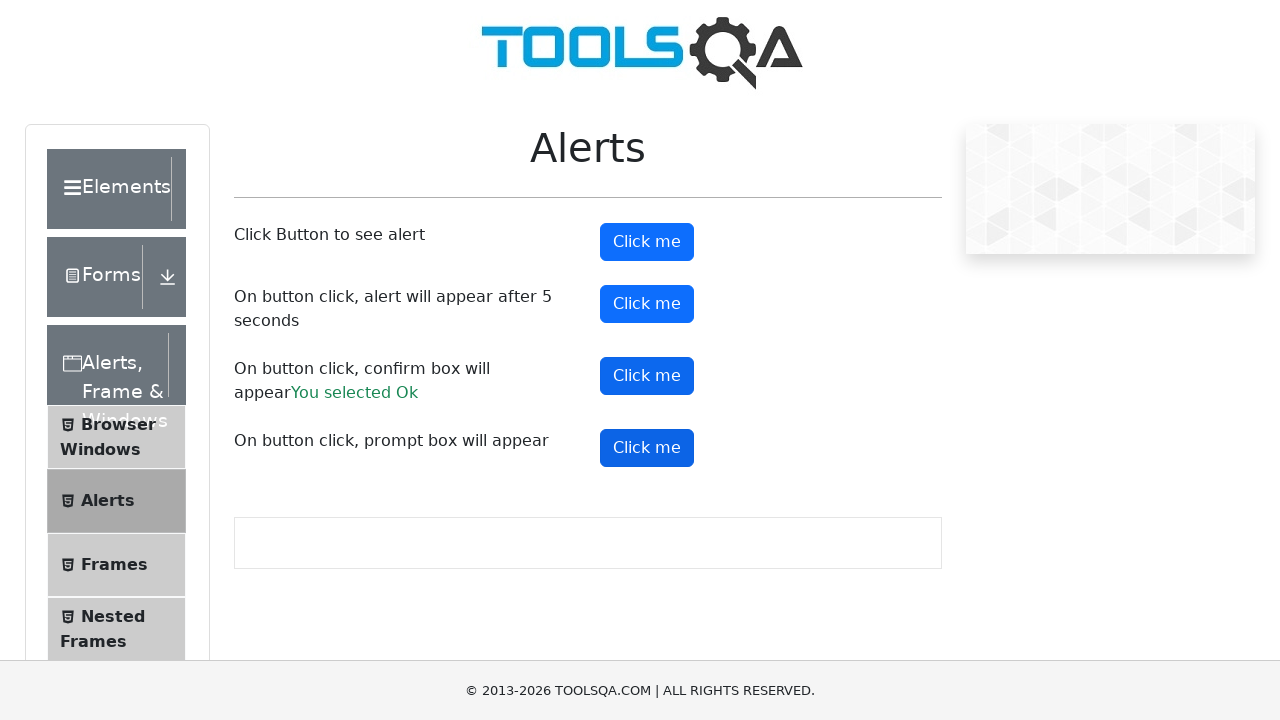

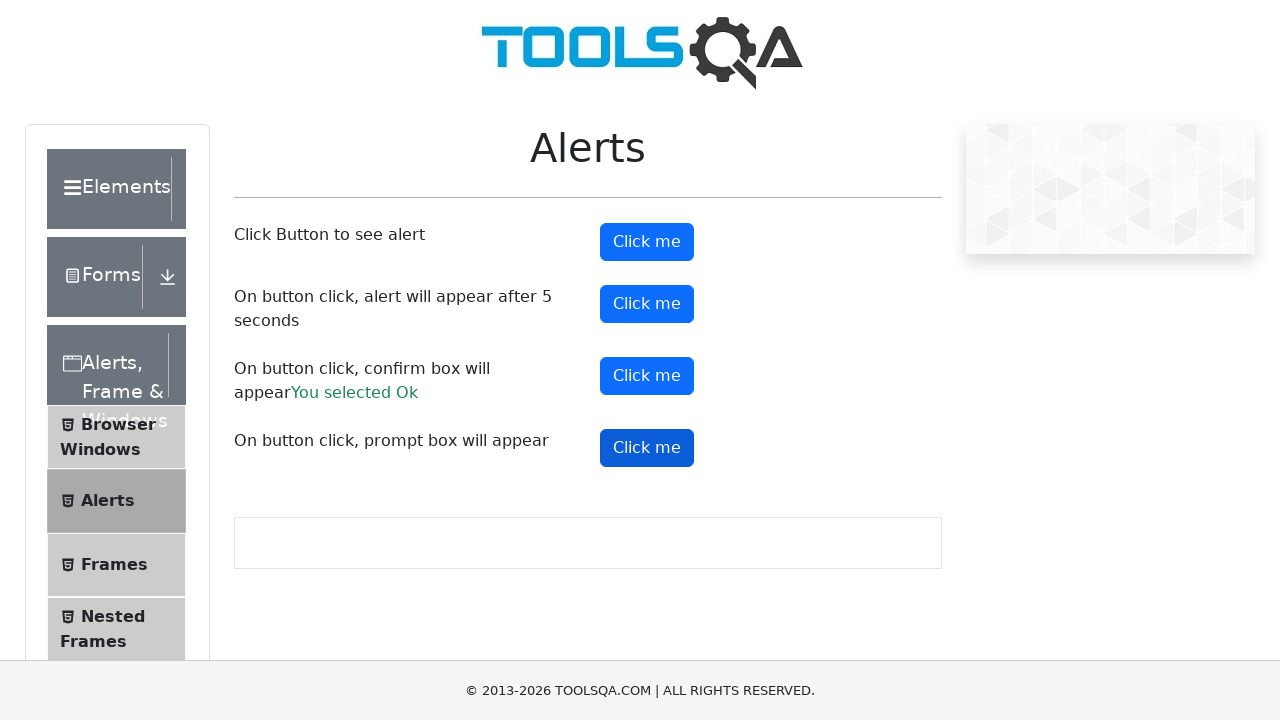